Clicks a button element on the Gmail page (likely "Forgot email" functionality)

Starting URL: https://gmail.com

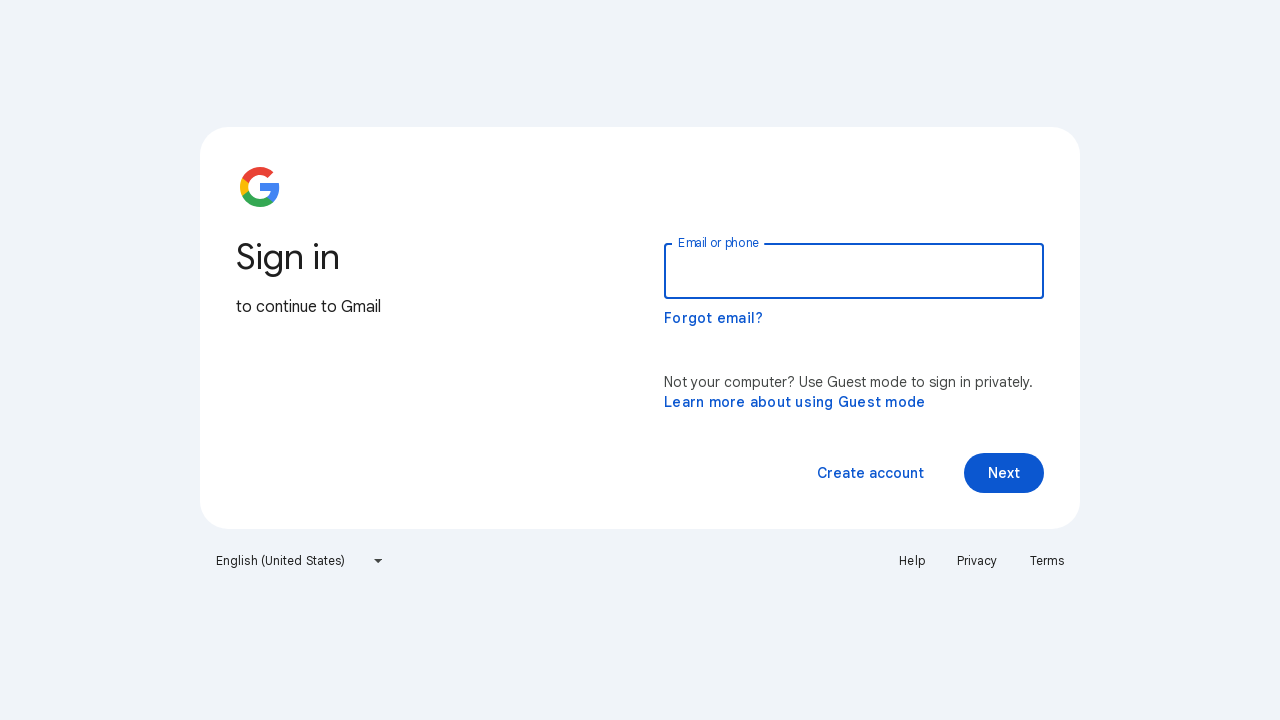

Gmail page loaded (domcontentloaded state)
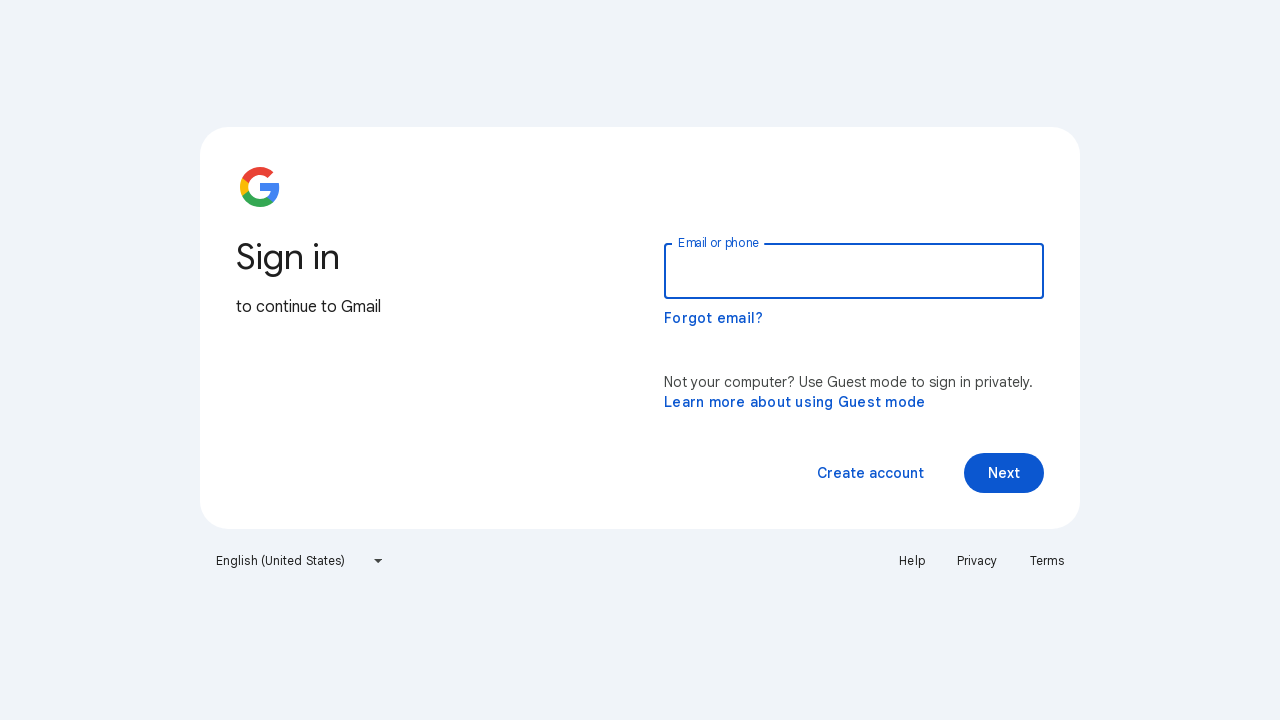

Clicked the 'Forgot email' button on Gmail page at (714, 318) on button
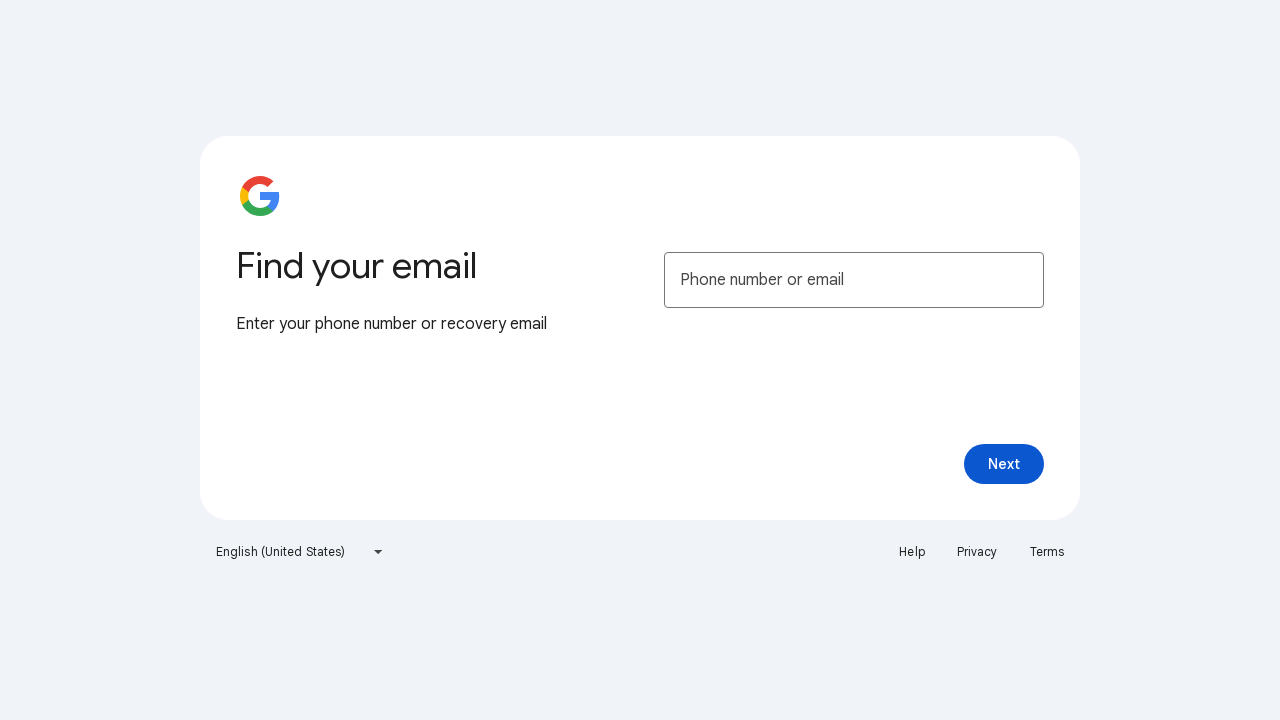

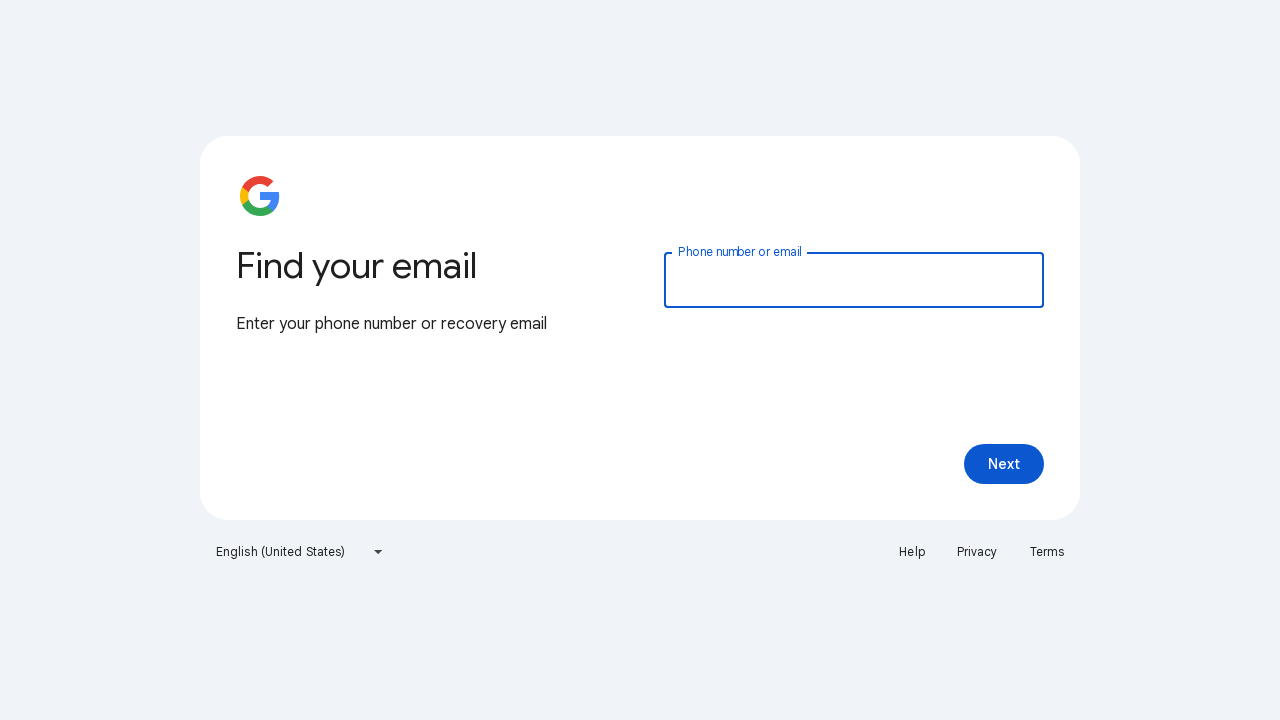